Tests that edits are saved when the input loses focus (blur event)

Starting URL: https://demo.playwright.dev/todomvc

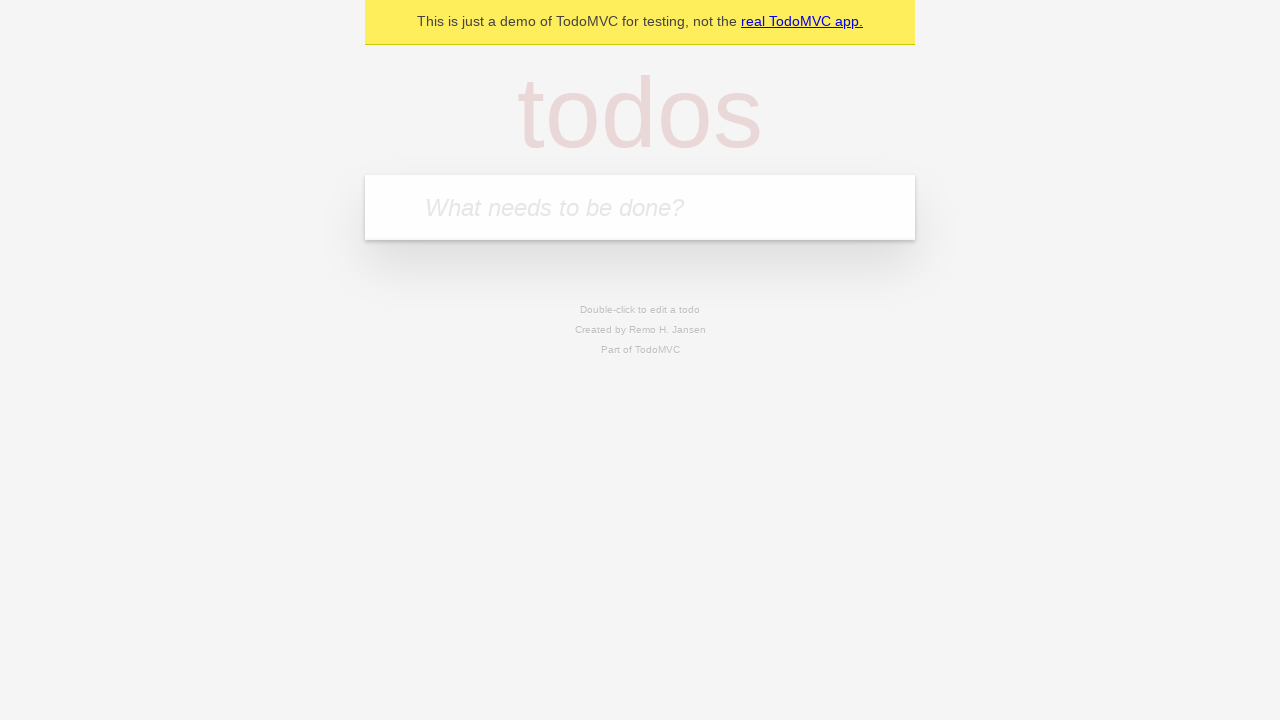

Filled todo input with 'buy some cheese' on internal:attr=[placeholder="What needs to be done?"i]
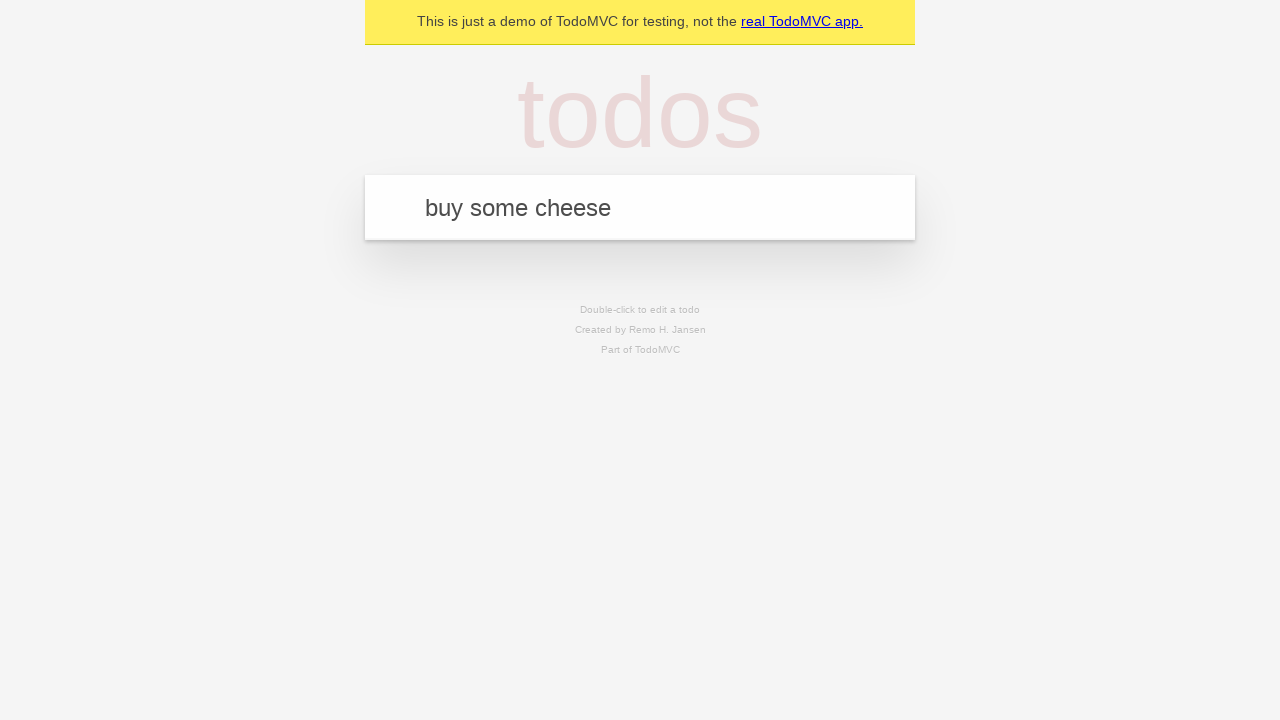

Pressed Enter to add first todo item on internal:attr=[placeholder="What needs to be done?"i]
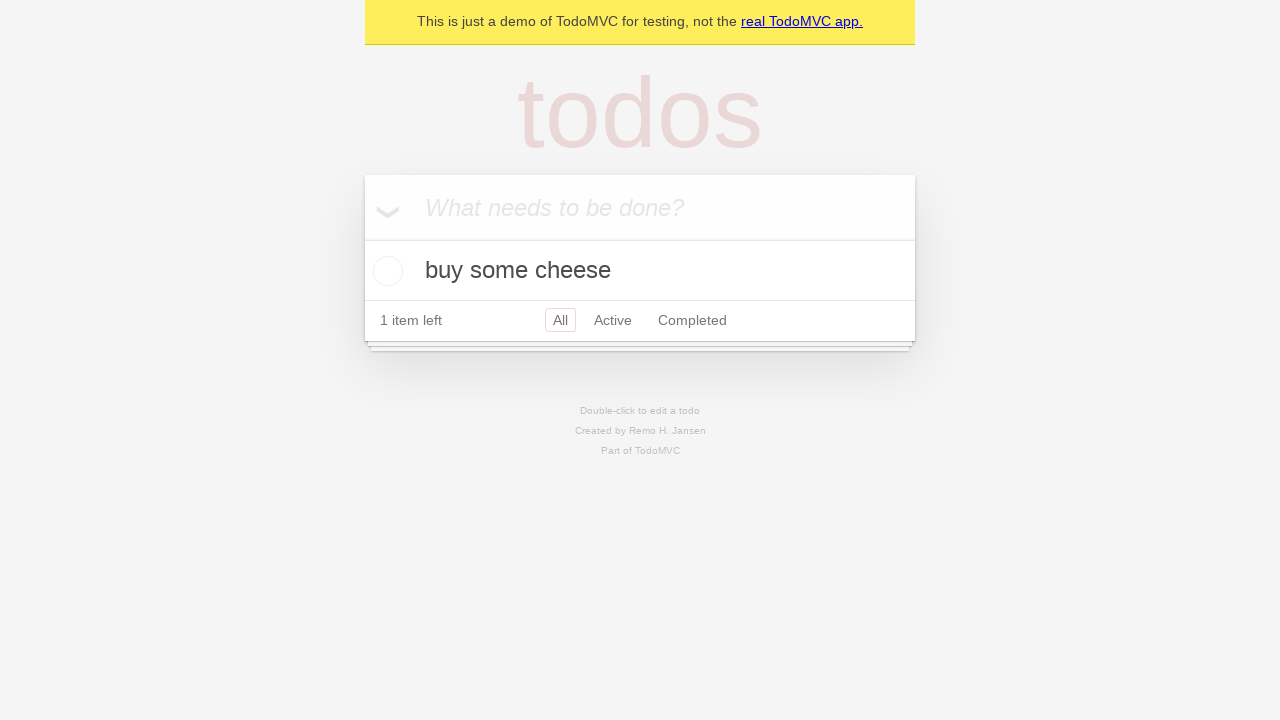

Filled todo input with 'feed the cat' on internal:attr=[placeholder="What needs to be done?"i]
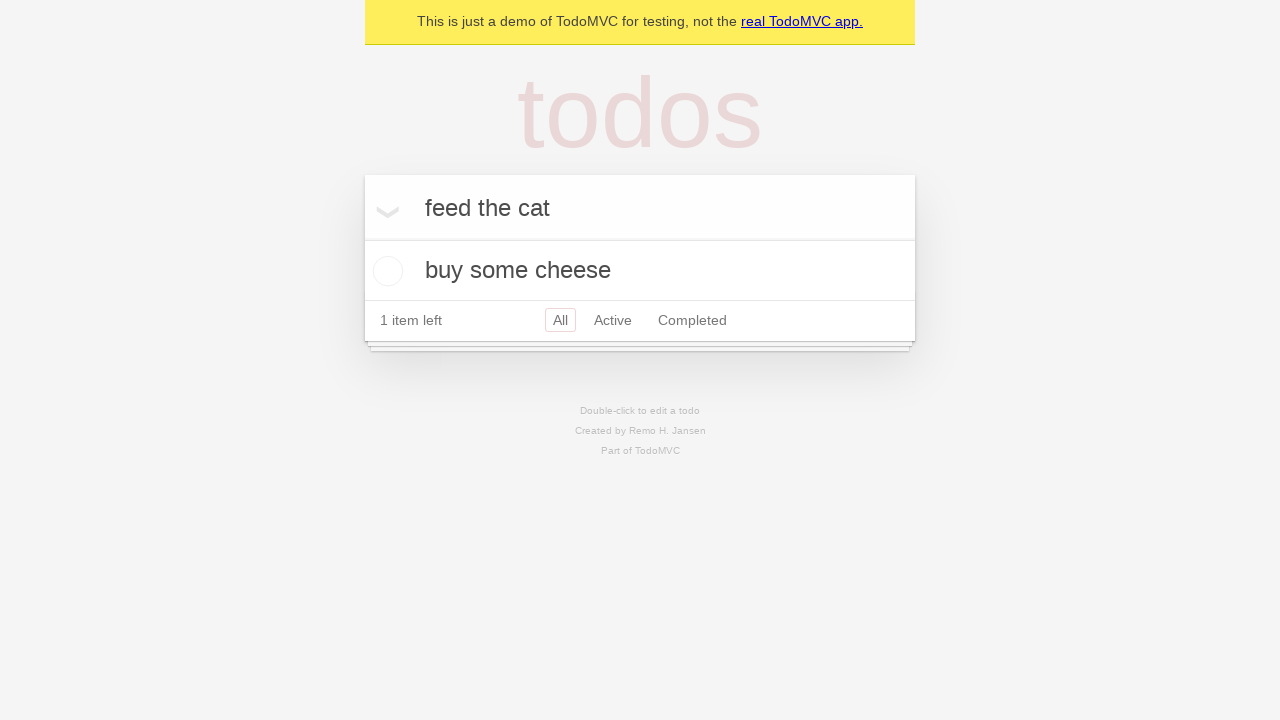

Pressed Enter to add second todo item on internal:attr=[placeholder="What needs to be done?"i]
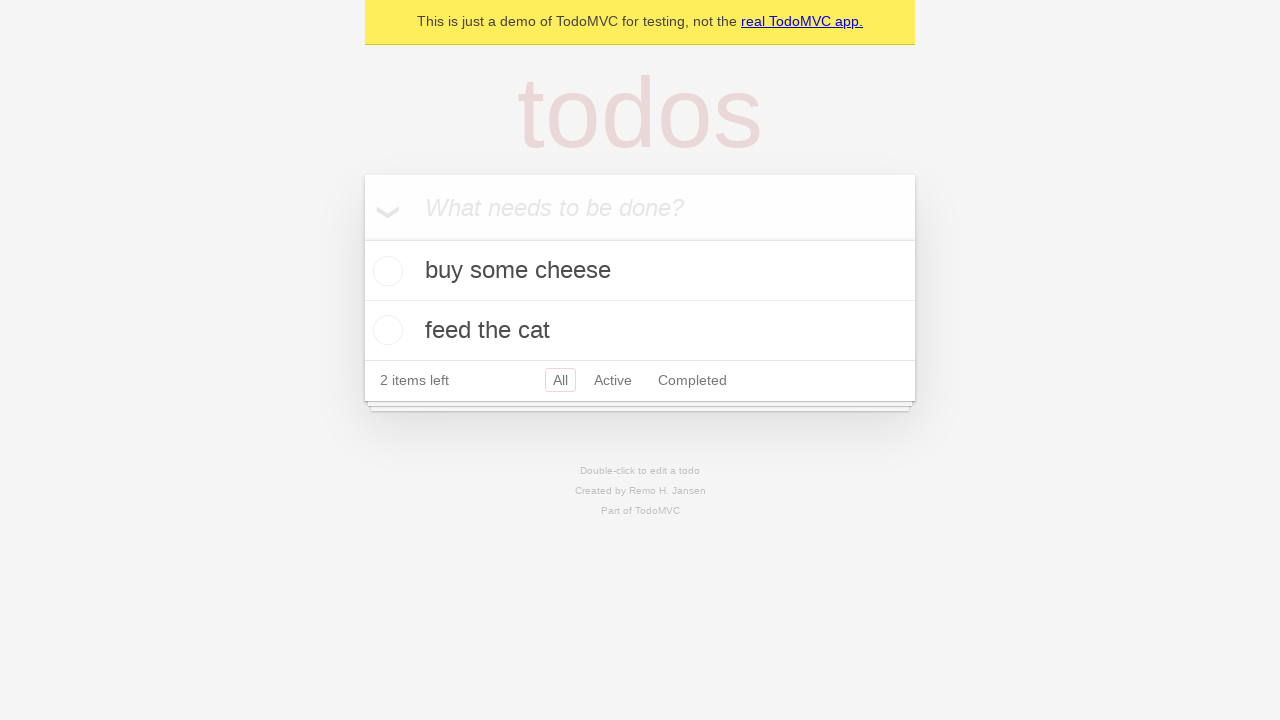

Filled todo input with 'book a doctors appointment' on internal:attr=[placeholder="What needs to be done?"i]
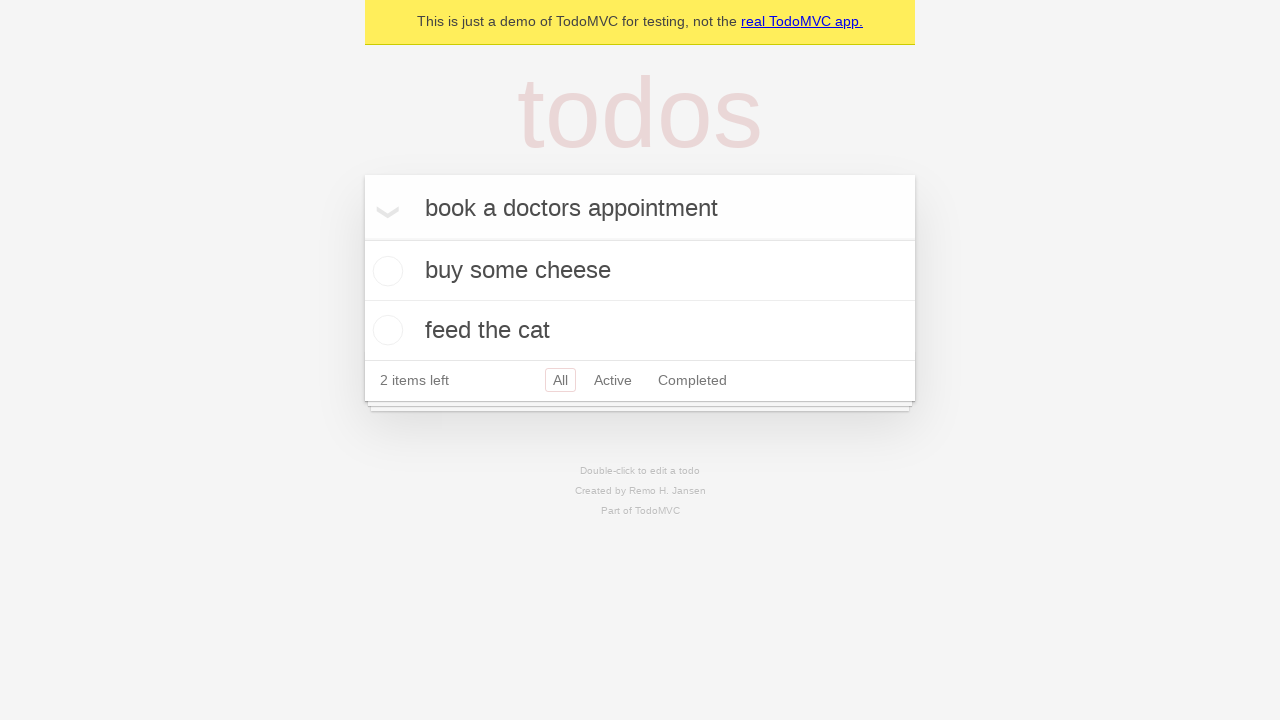

Pressed Enter to add third todo item on internal:attr=[placeholder="What needs to be done?"i]
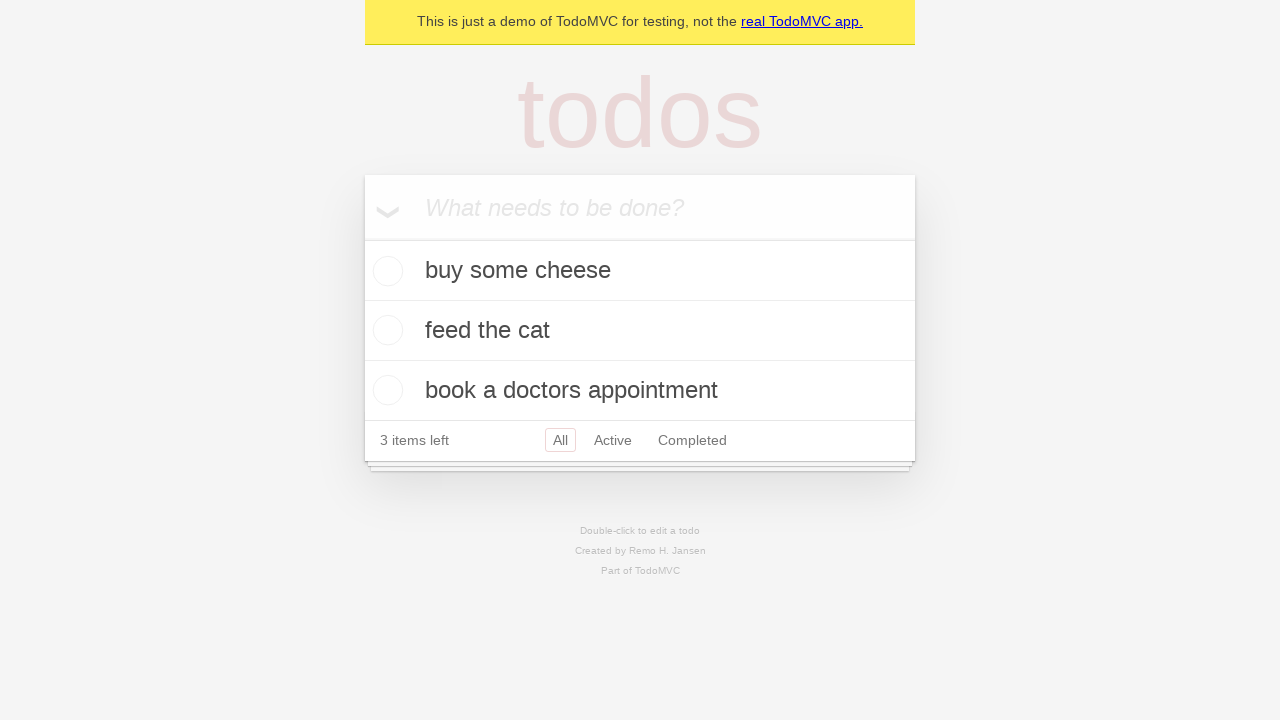

Double-clicked second todo item to enter edit mode at (640, 331) on internal:testid=[data-testid="todo-item"s] >> nth=1
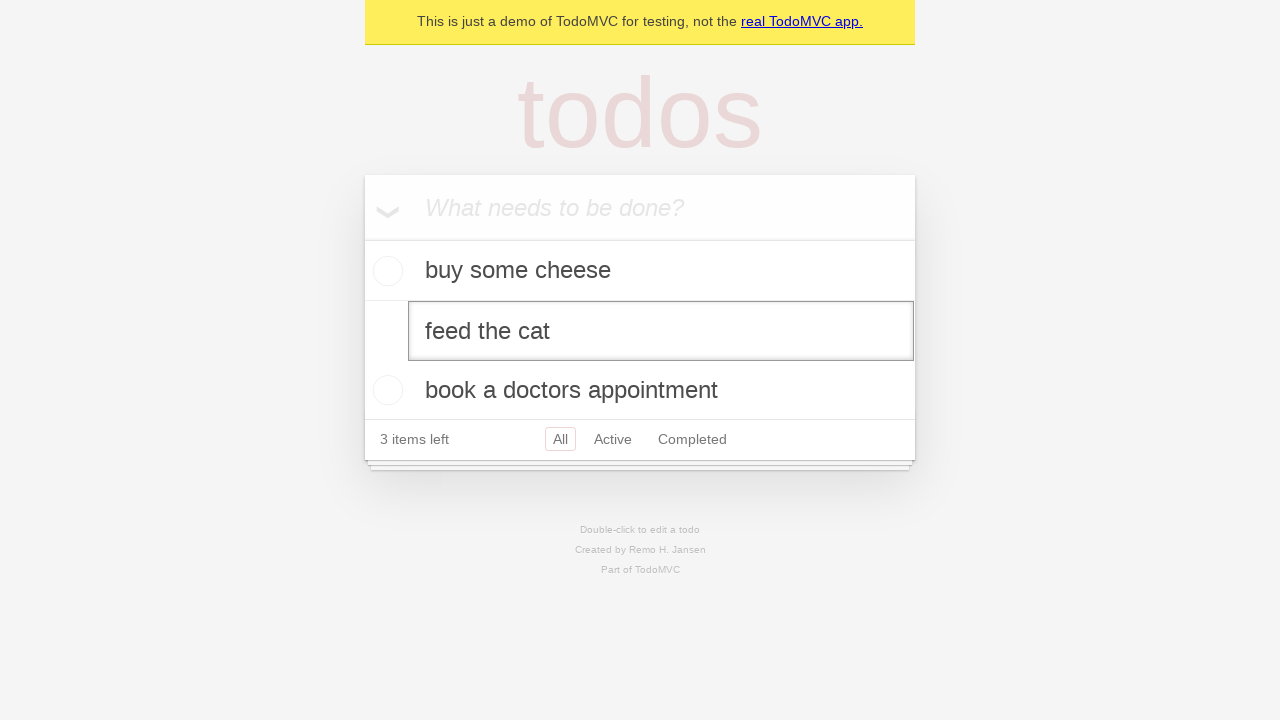

Filled edit textbox with 'buy some sausages' on internal:testid=[data-testid="todo-item"s] >> nth=1 >> internal:role=textbox[nam
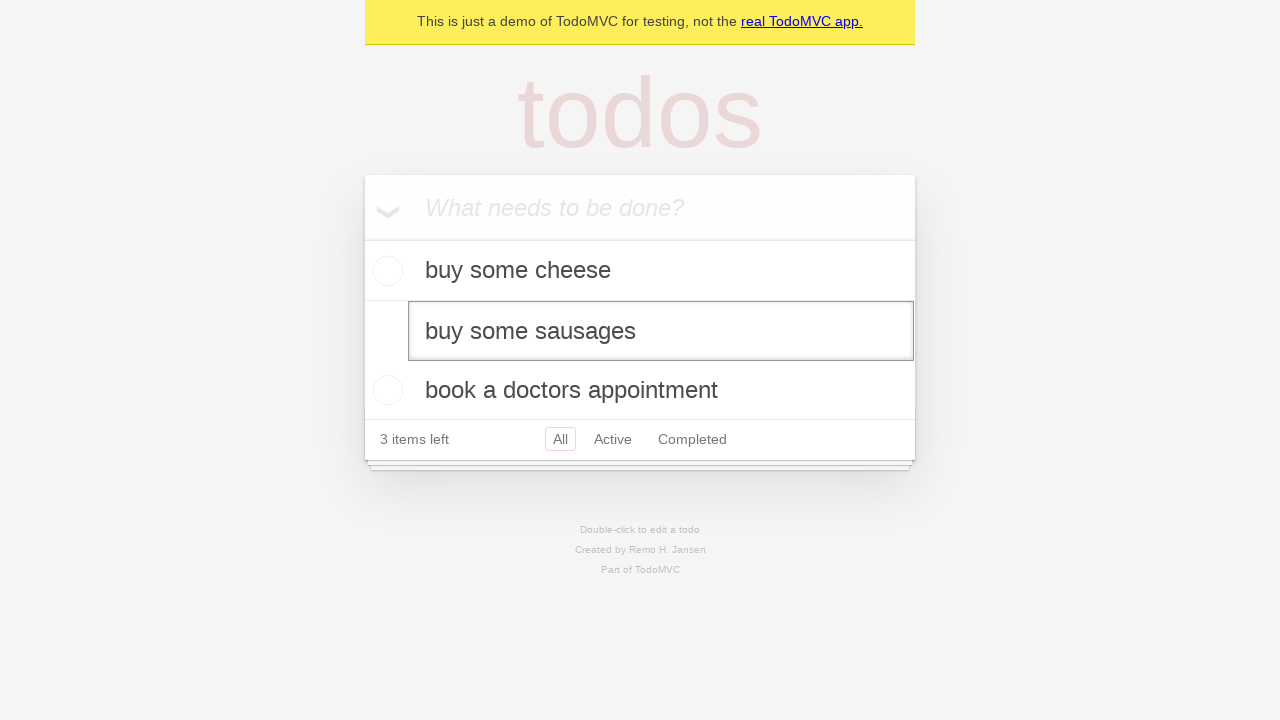

Dispatched blur event to save the edited todo item
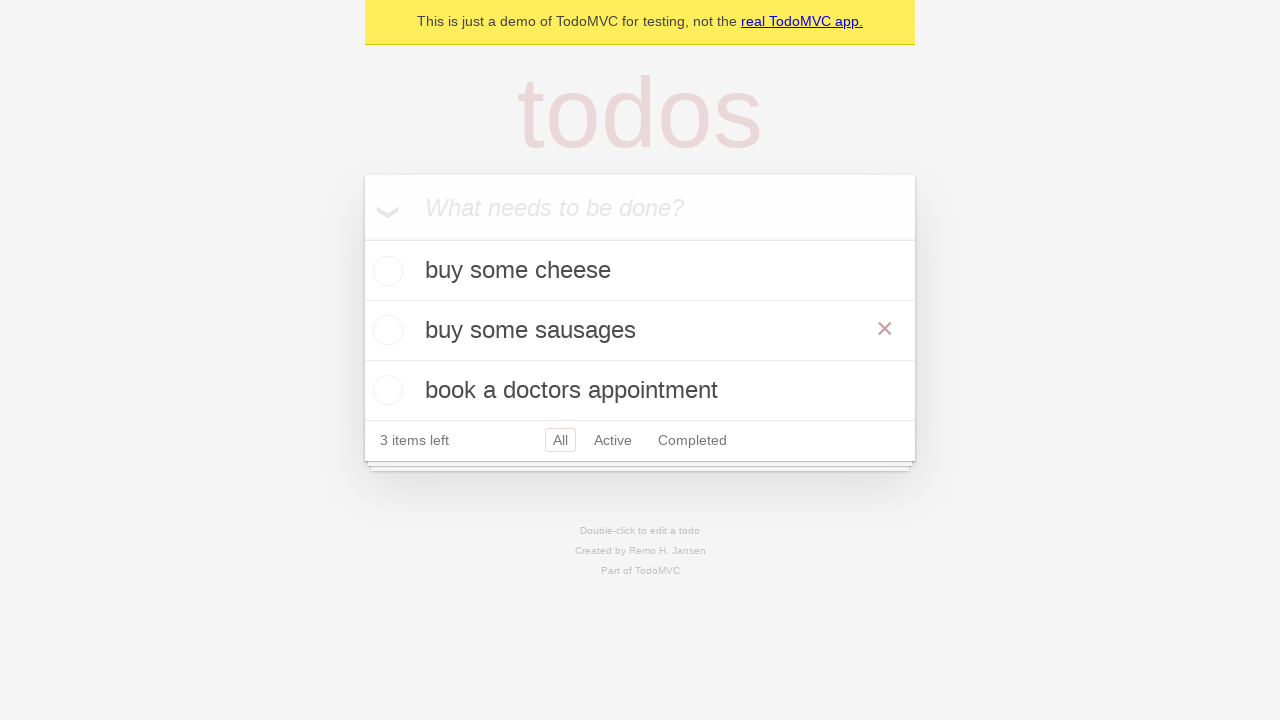

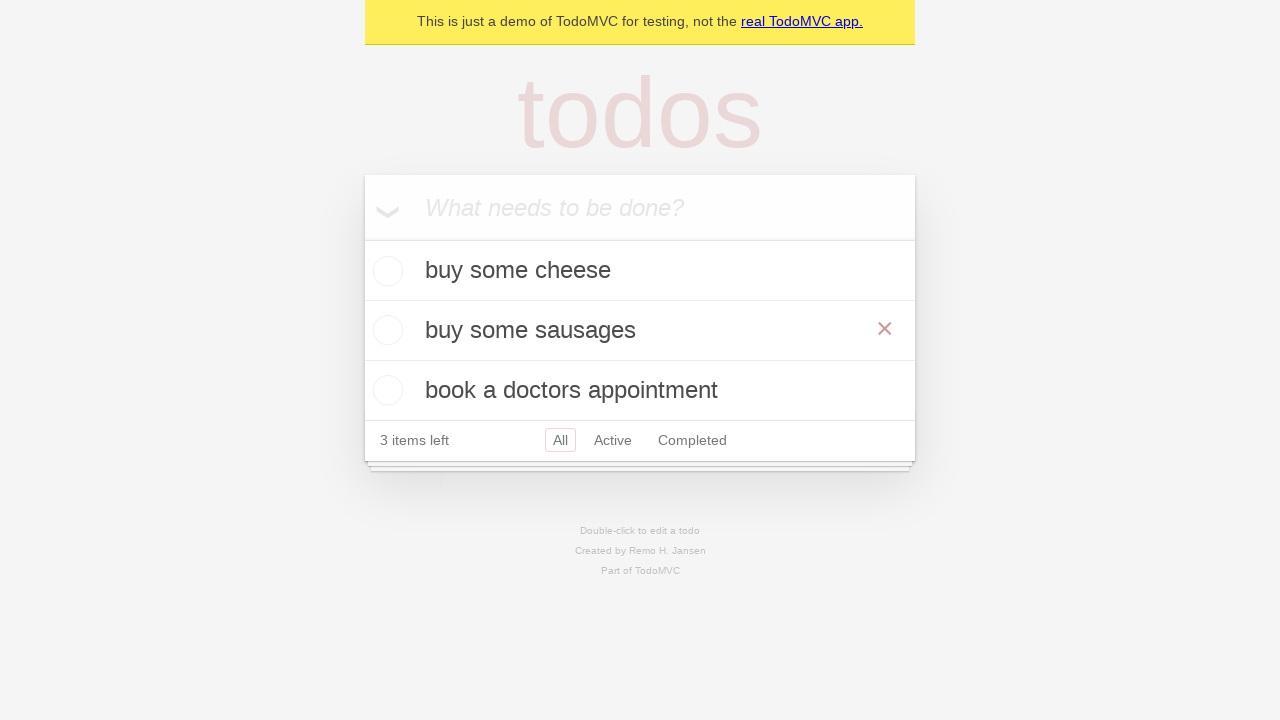